Opens a simple modal by clicking a button and verifies the modal content is displayed

Starting URL: https://applitools.github.io/demo/TestPages/ModalsPage/index.html

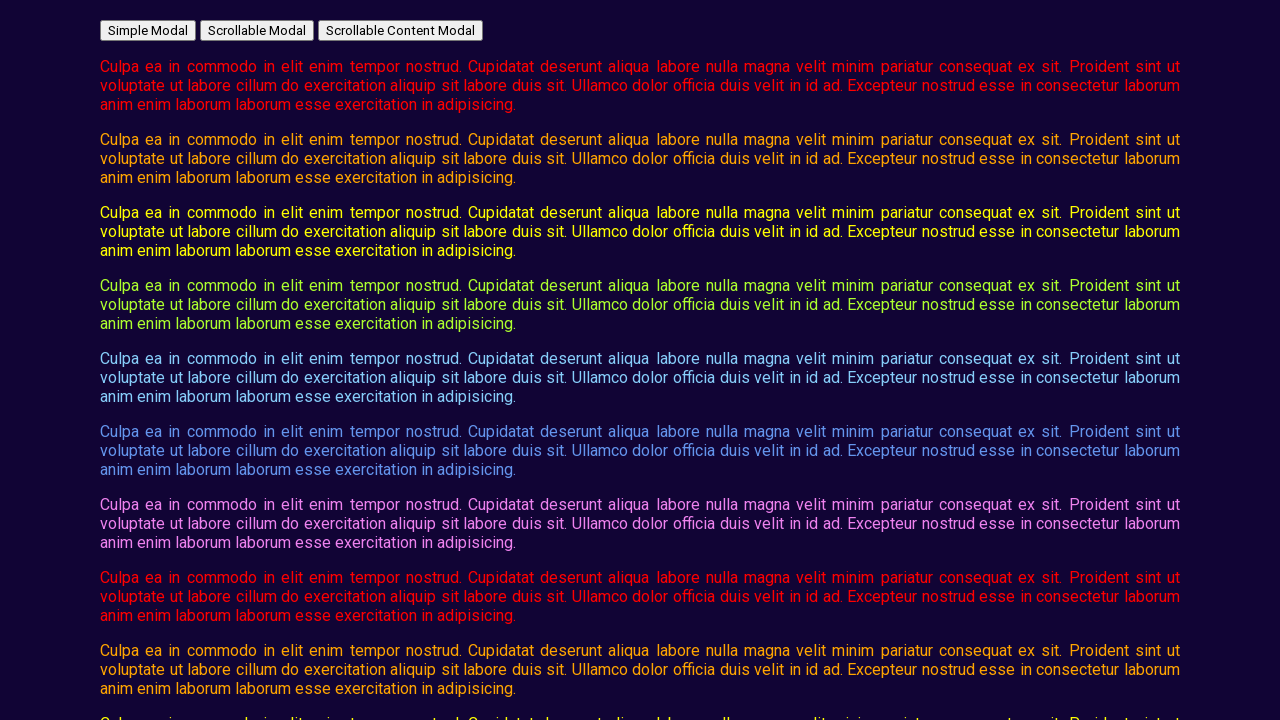

Navigated to ModalsPage
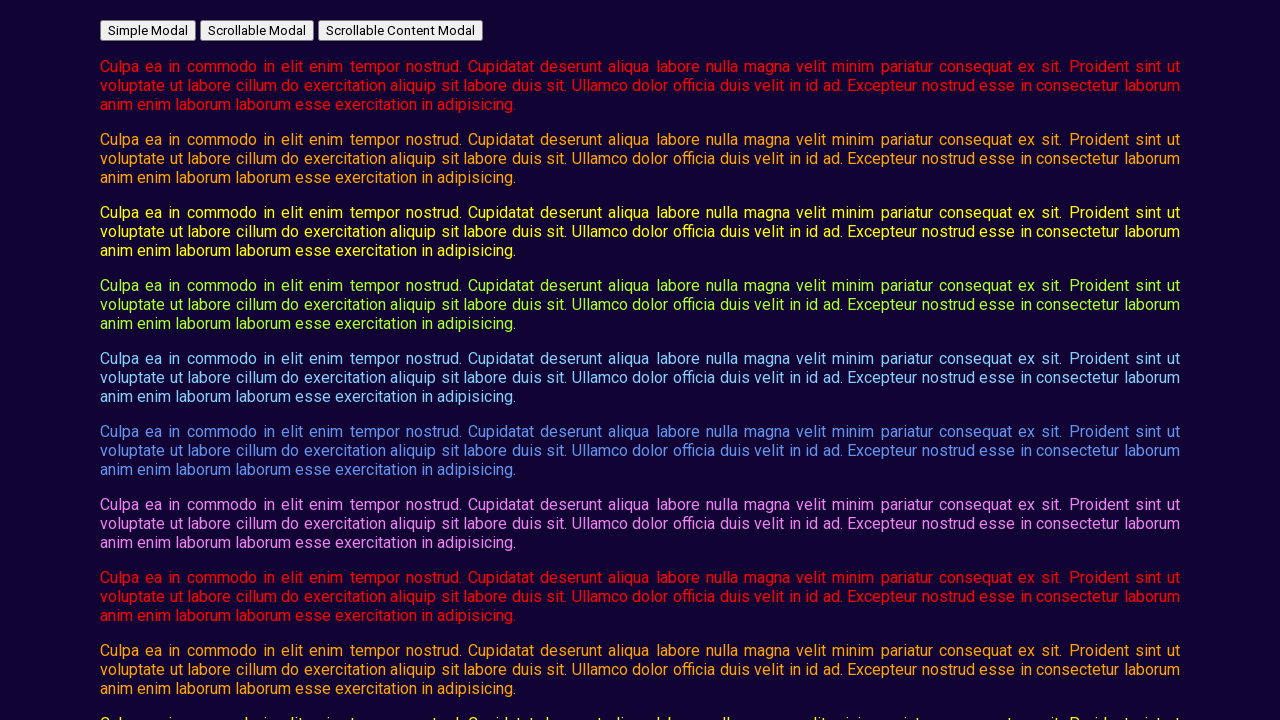

Clicked button to open simple modal at (148, 30) on #open_simple_modal
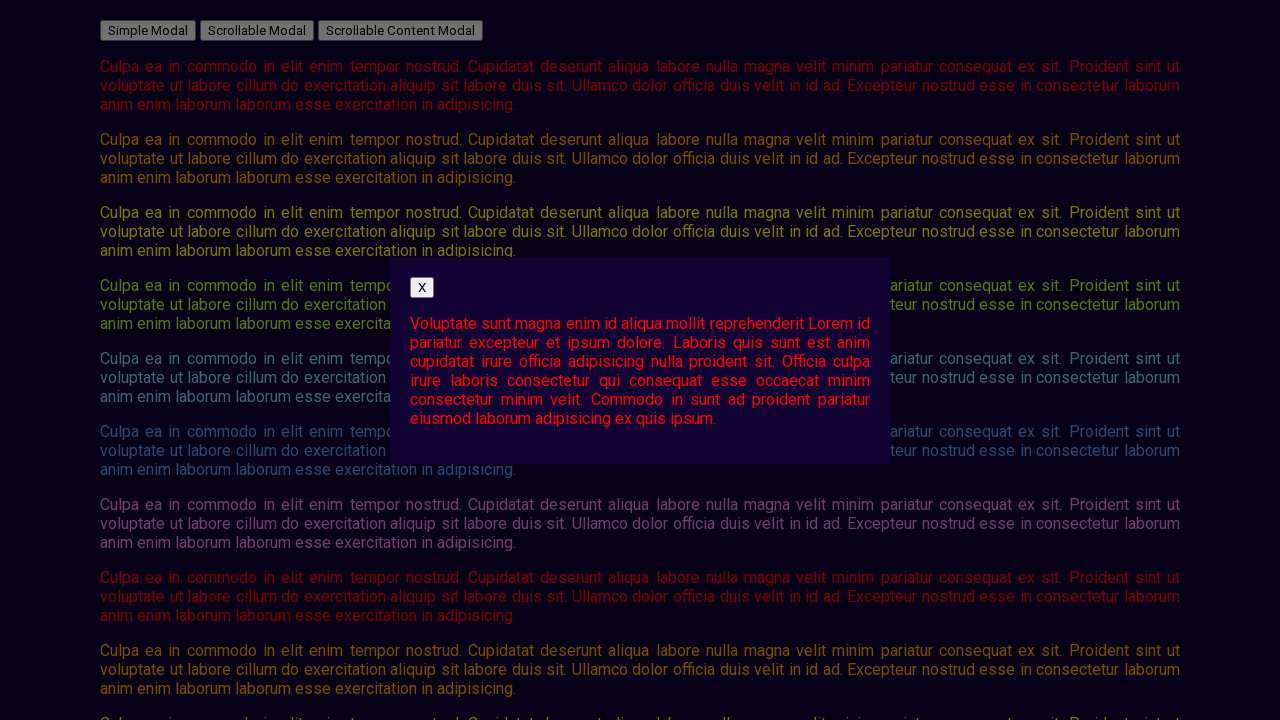

Simple modal content is displayed
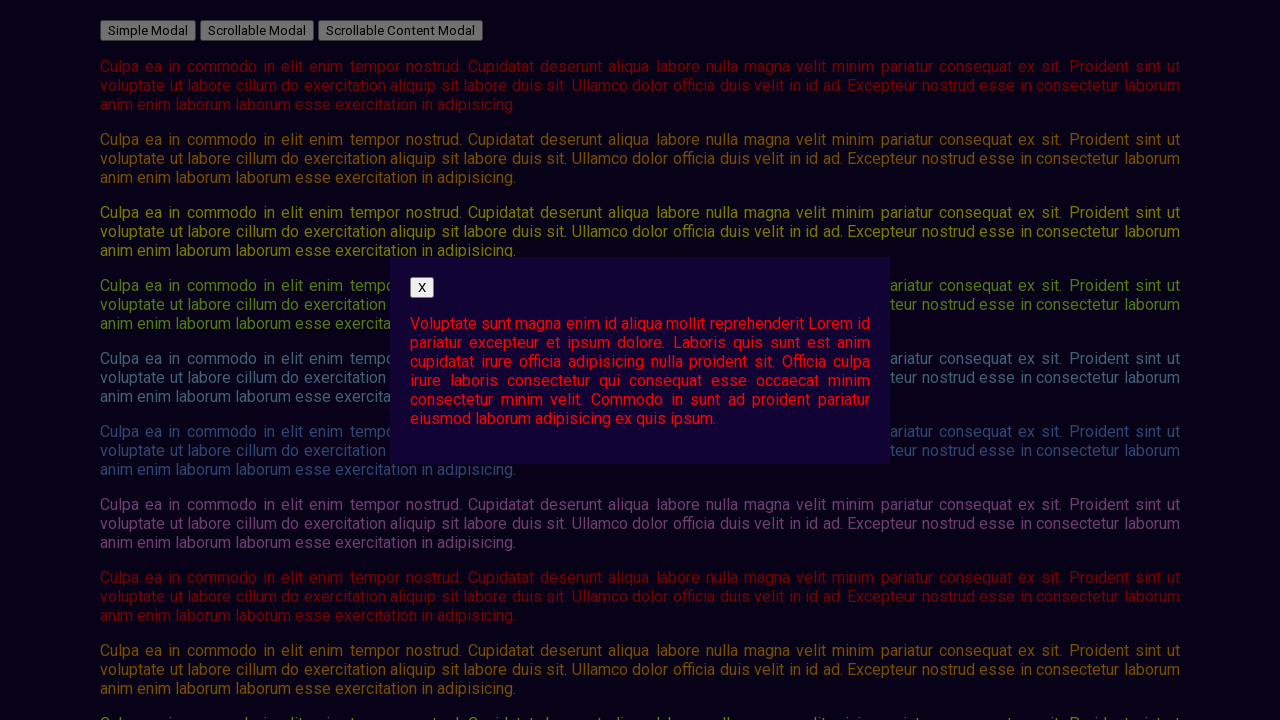

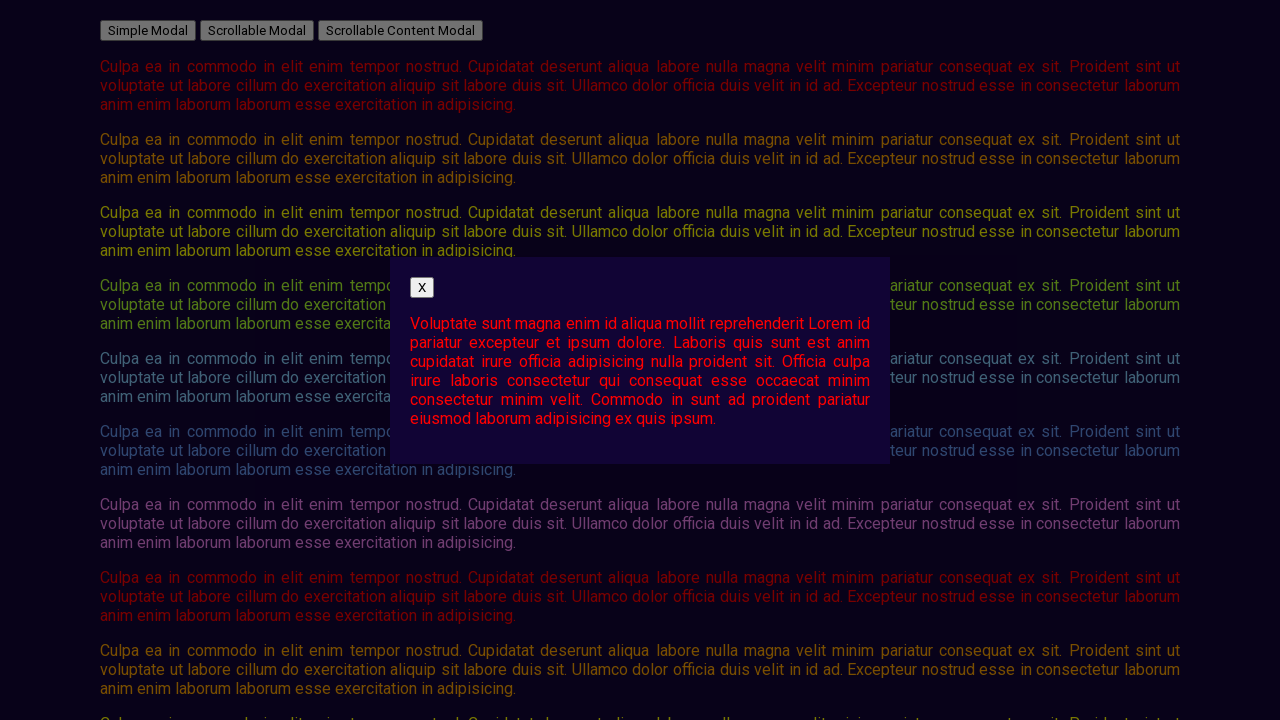